Navigates to Rediff homepage and verifies the page title

Starting URL: https://www.rediff.com

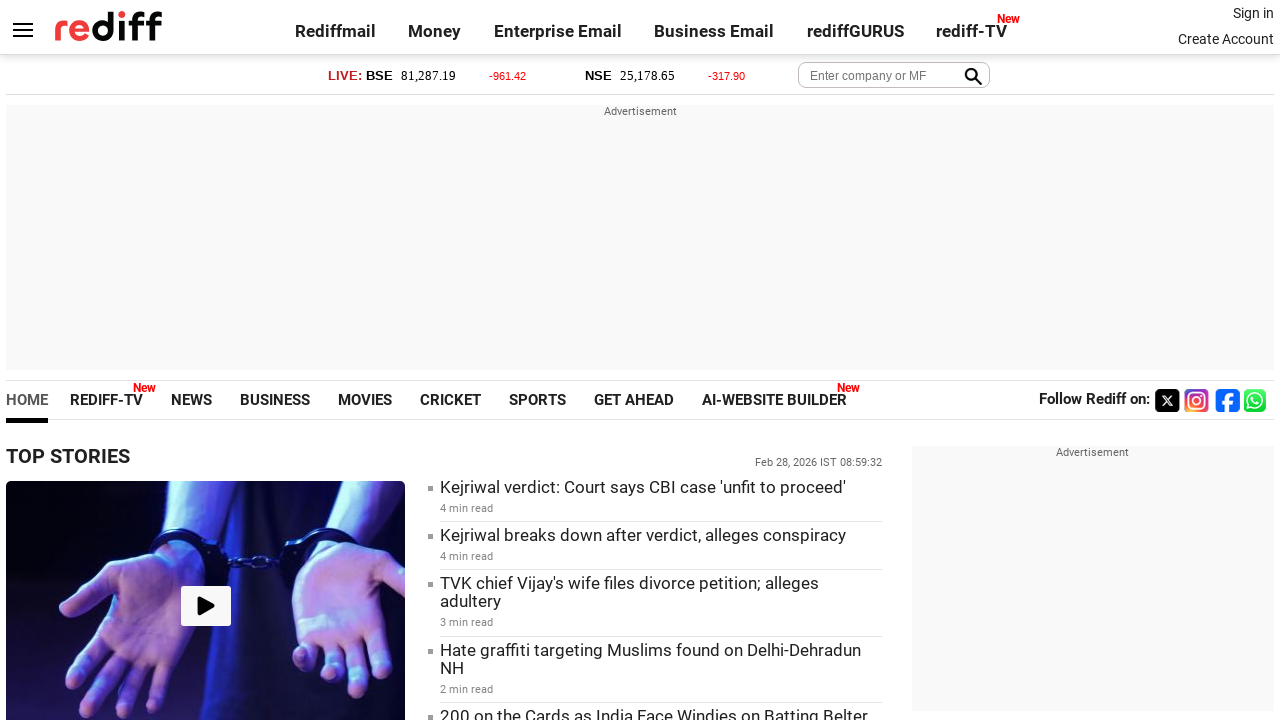

Navigated to Rediff homepage
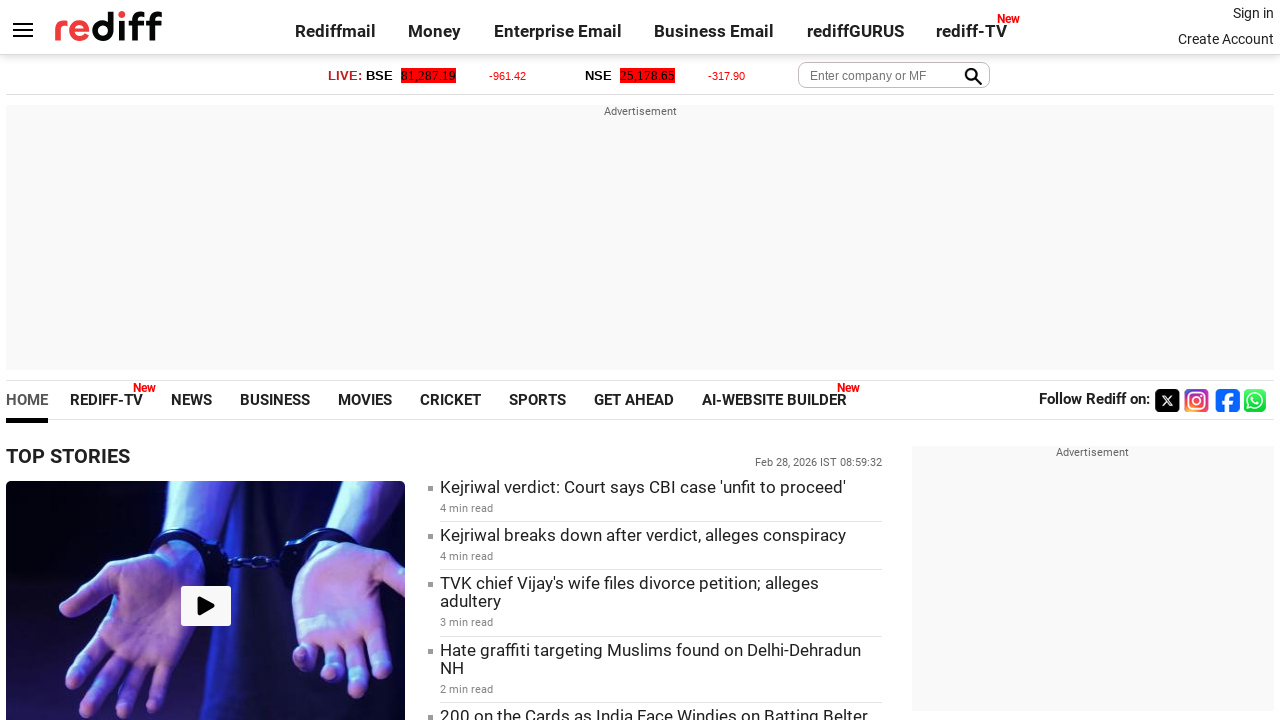

Verified page title contains 'Rediff'
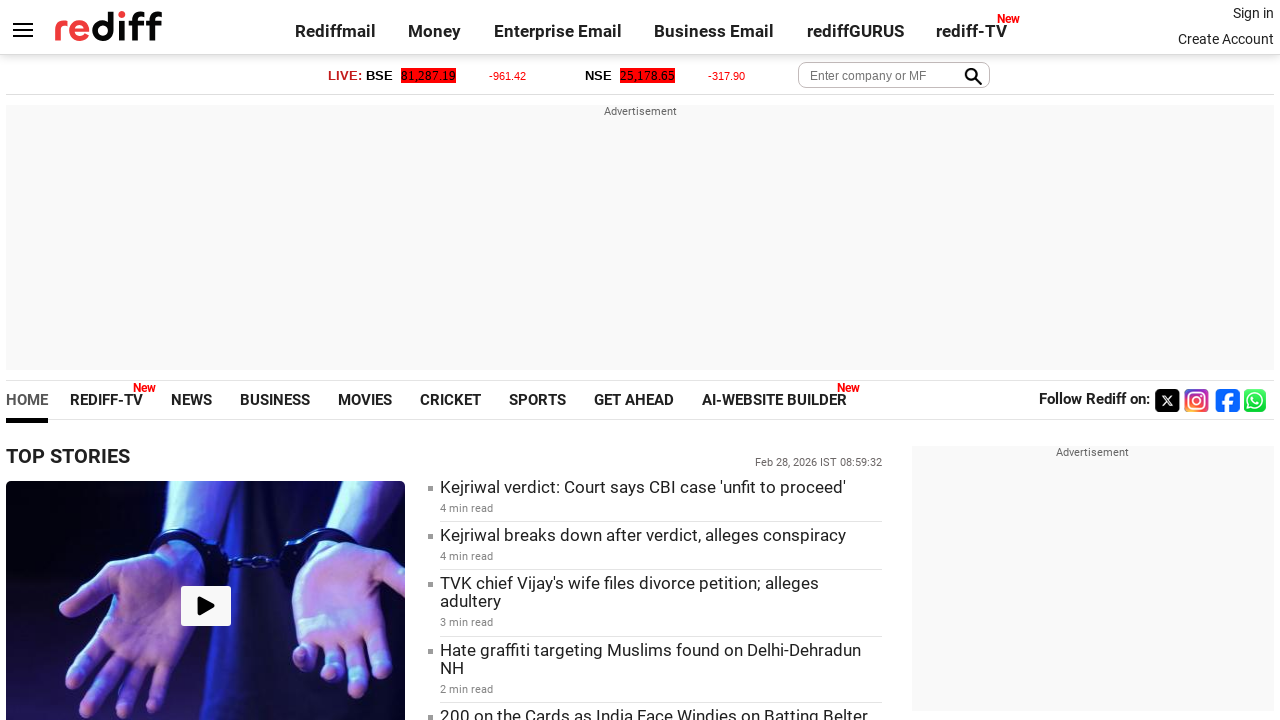

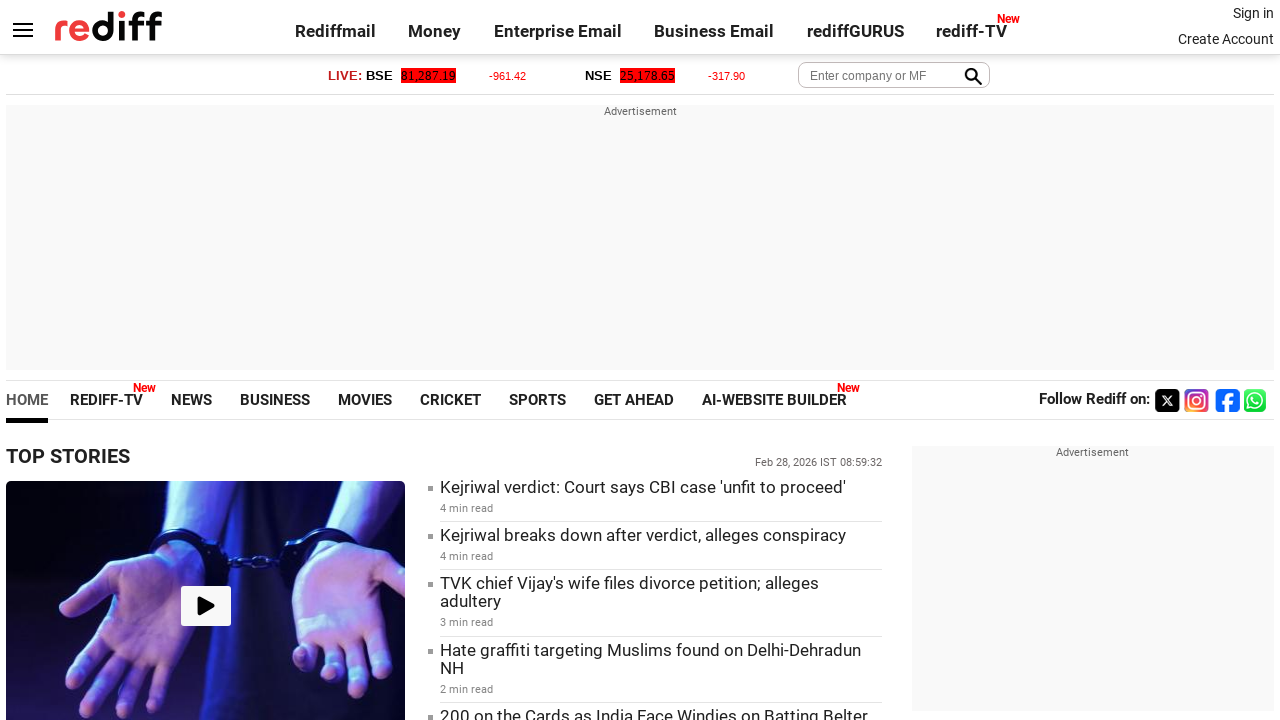